Tests mouse interactions on a calculator interface by clicking on number buttons using both direct clicks and offset-based mouse movements

Starting URL: http://www.calculator.net/

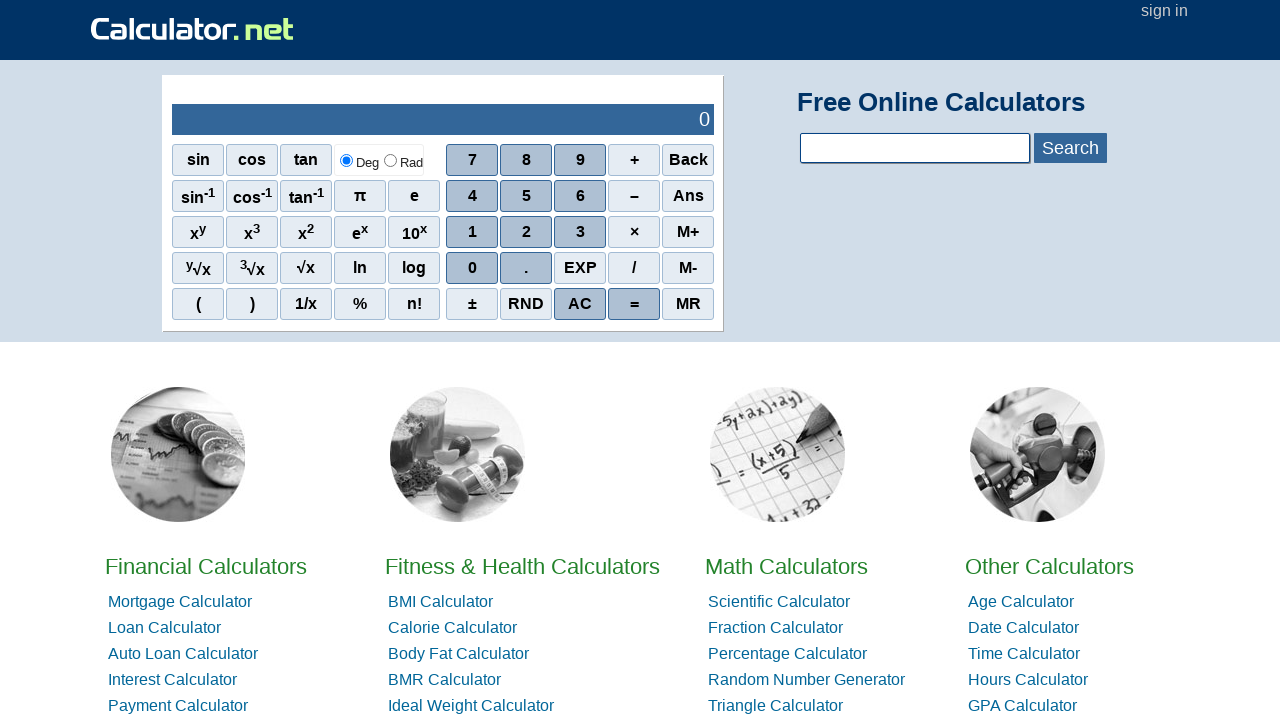

Clicked on the '1' button on calculator at (472, 232) on xpath=//*[@id="sciout"]/tbody/tr[2]/td[2]/div/div[3]/span[1]
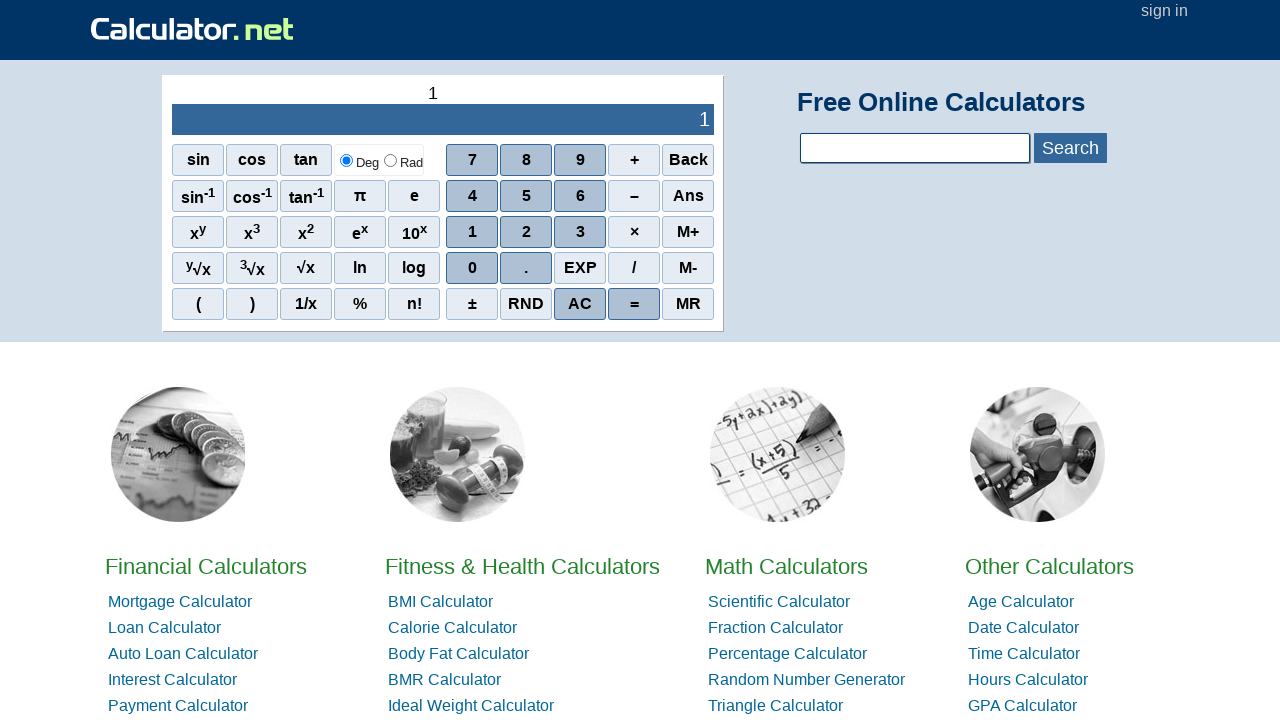

Retrieved bounding box of '1' button
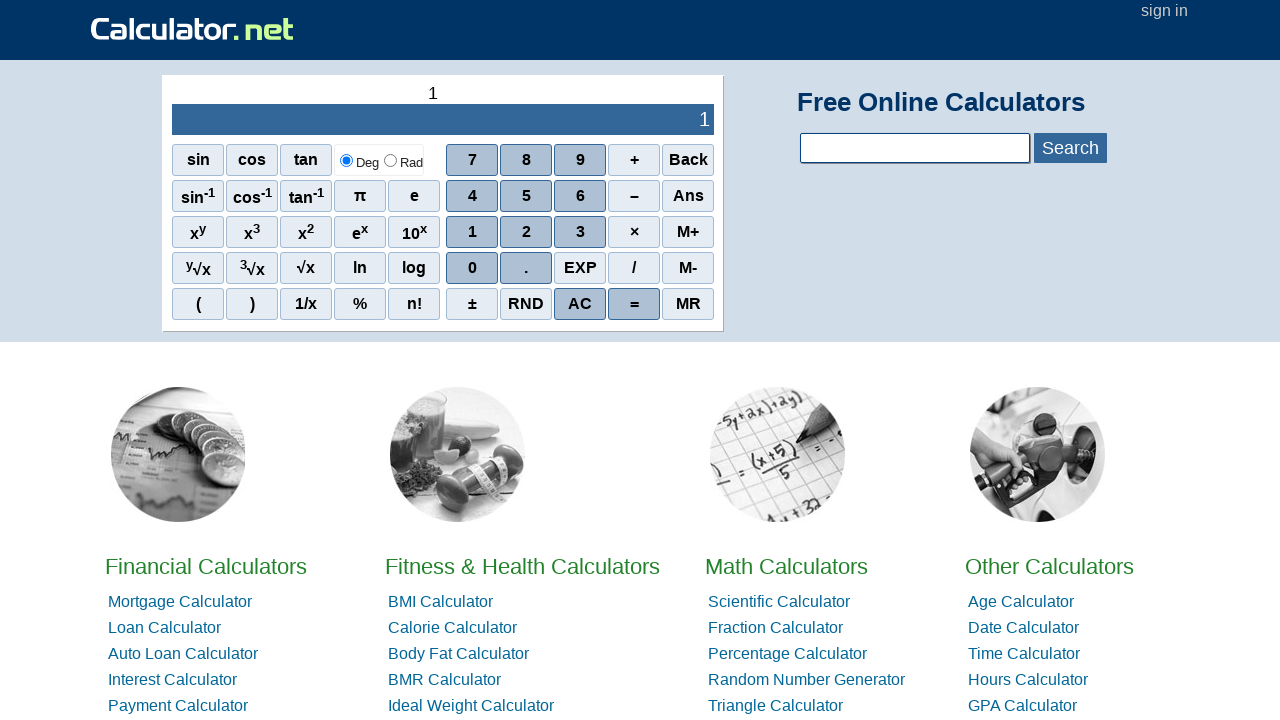

Clicked on '2' button using offset-based mouse movement (52 pixels right from '1' button) at (498, 232)
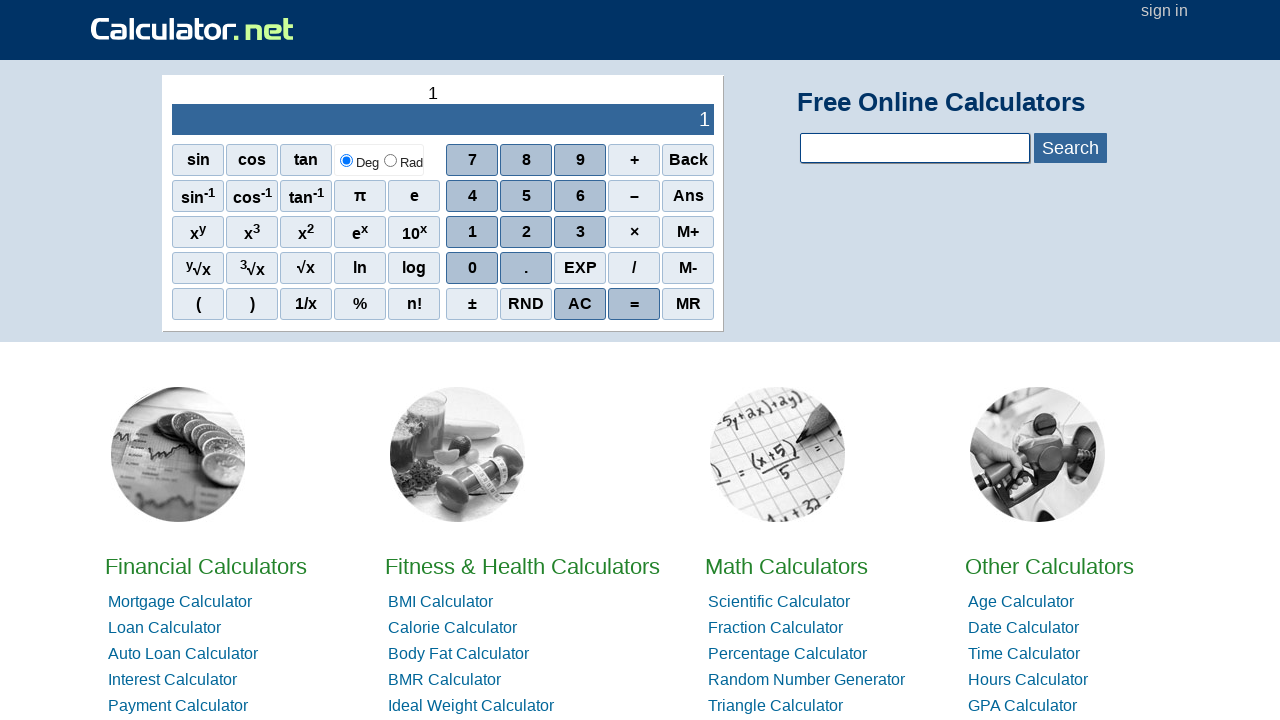

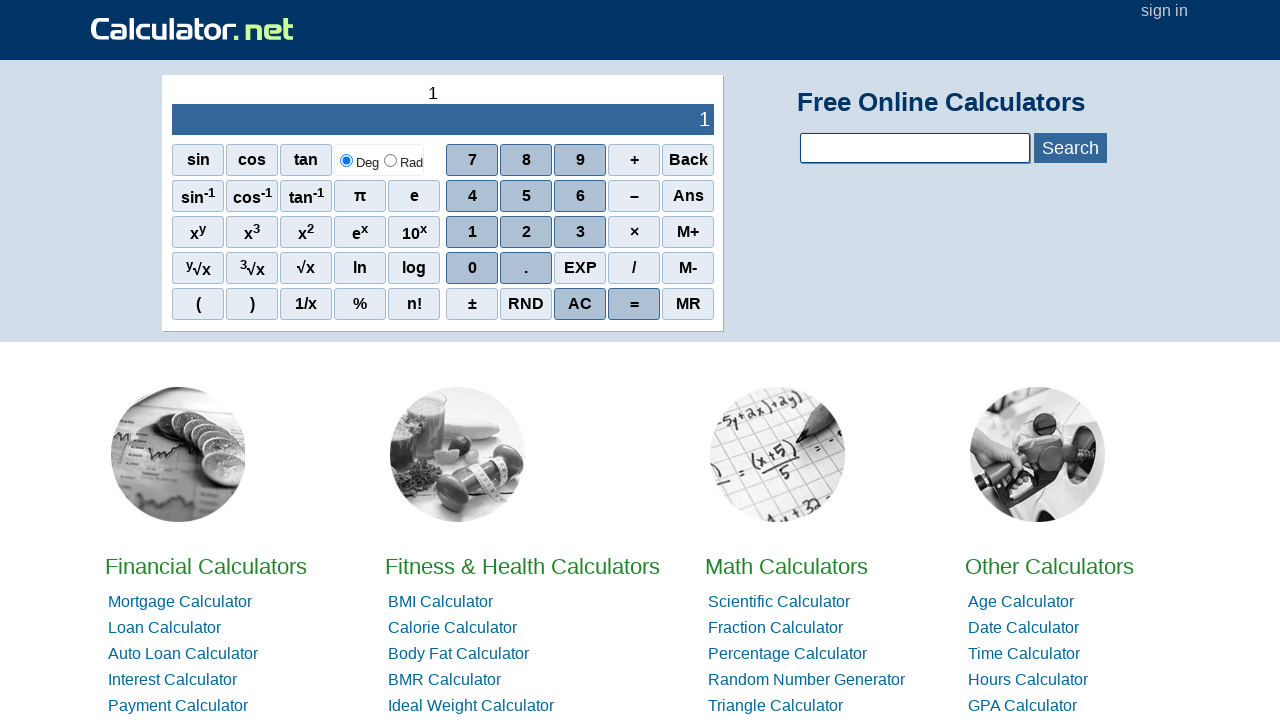